Tests the add/remove elements functionality by clicking the Add Element button on the Heroku test page

Starting URL: https://the-internet.herokuapp.com/add_remove_elements/

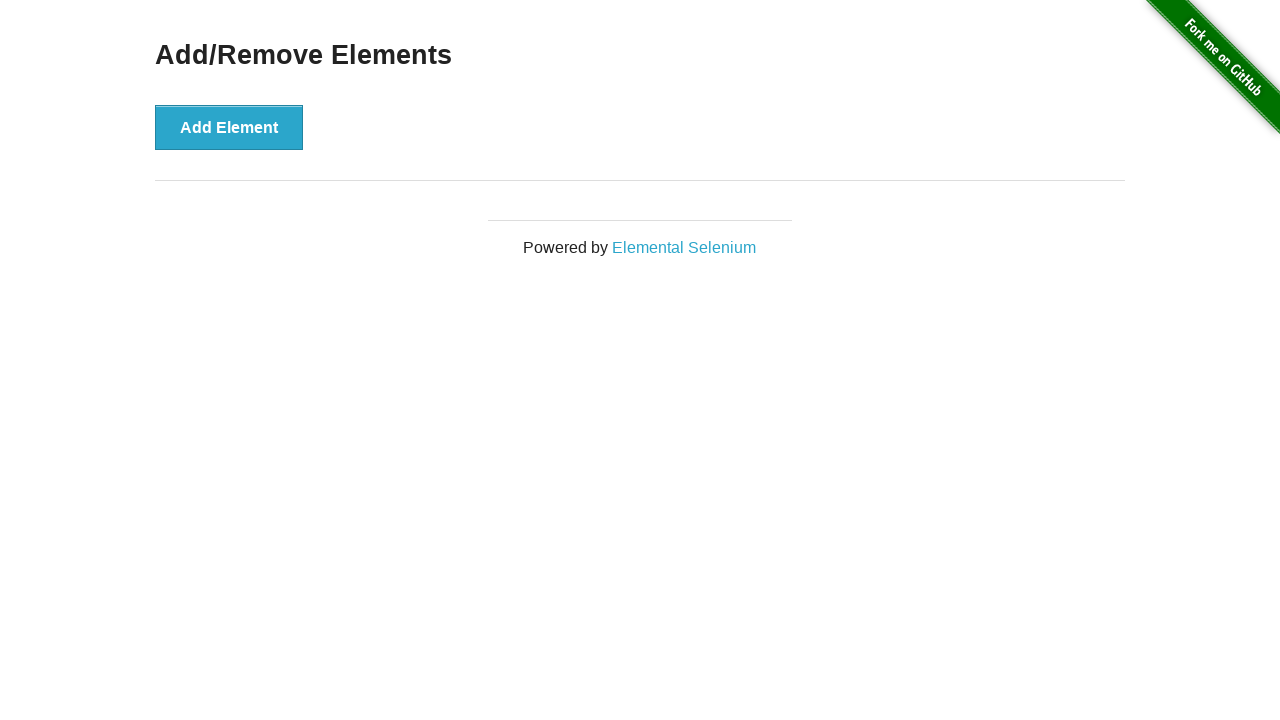

Navigated to the add/remove elements page
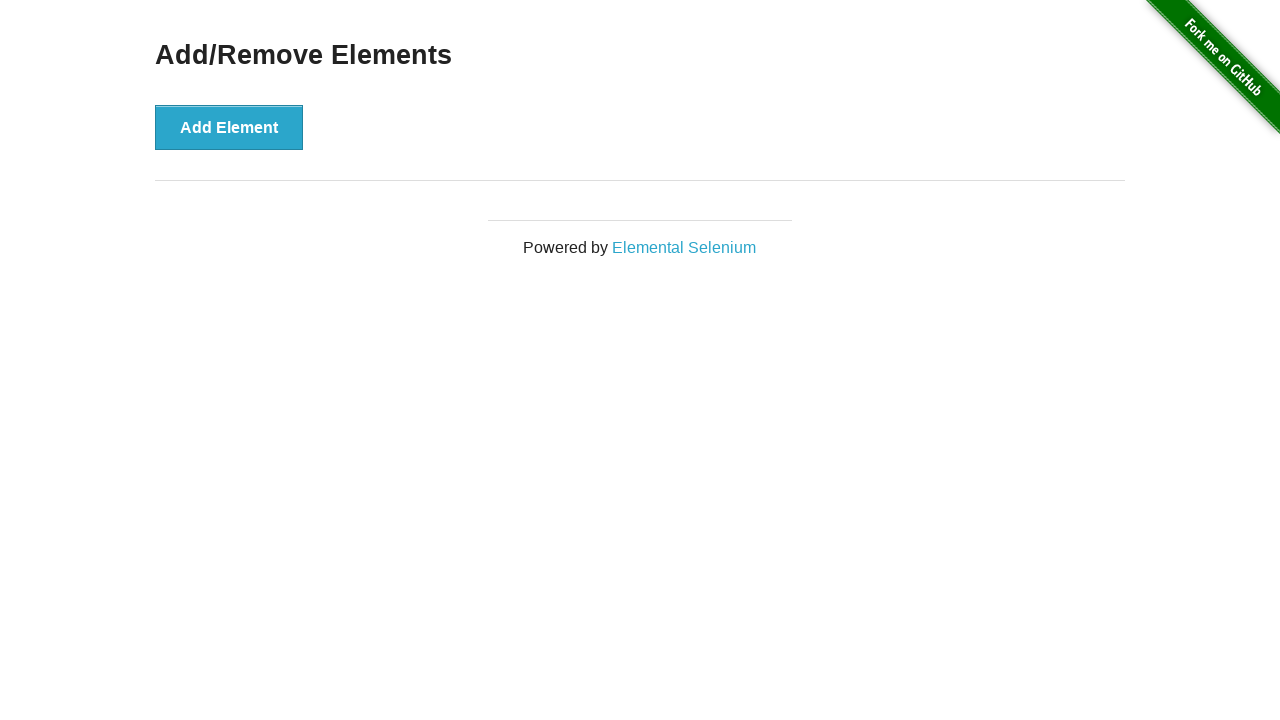

Clicked the Add Element button at (229, 127) on button[onclick='addElement()']
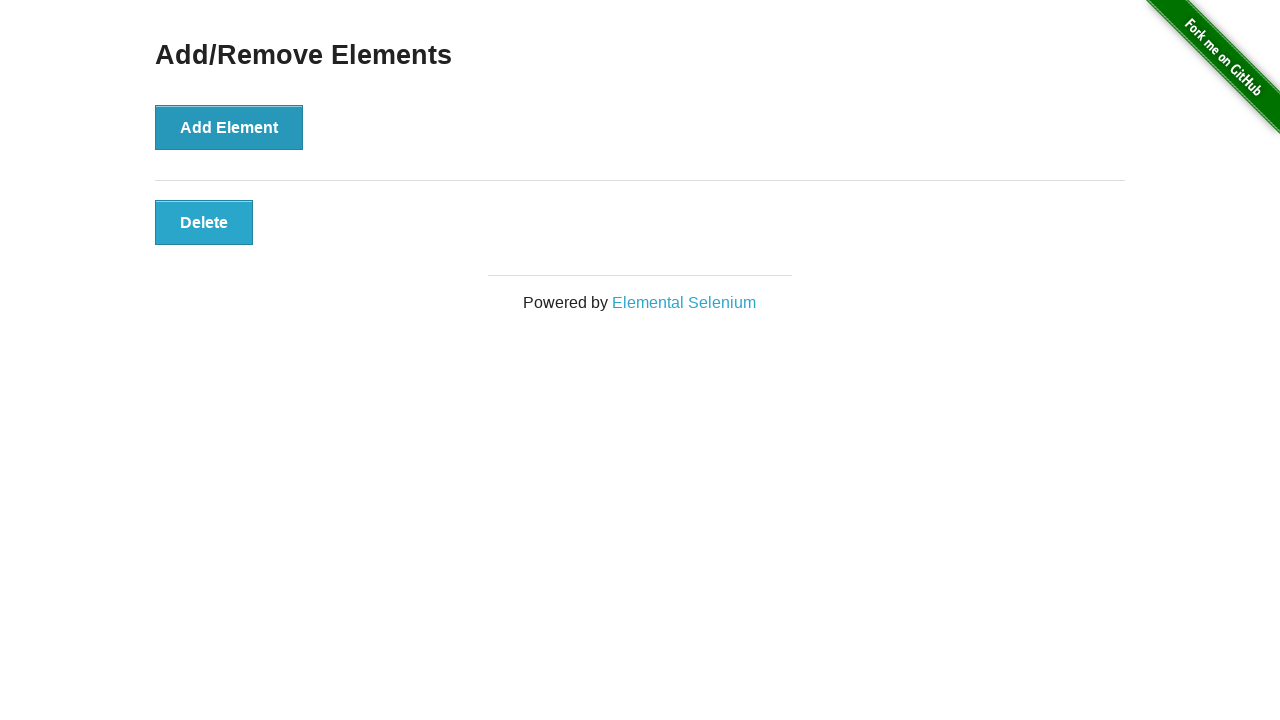

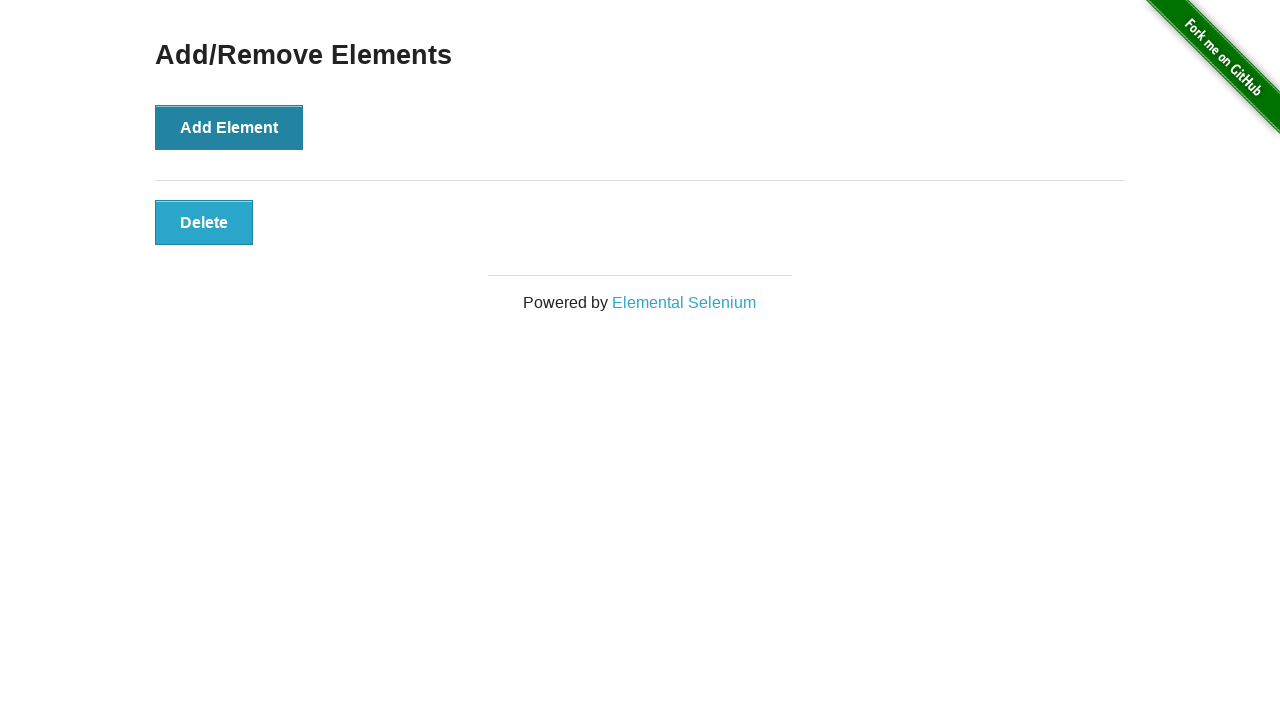